Tests static dropdown functionality on SpiceJet booking page by selecting currency and passenger counts (adults, children, infants) from dropdown menus

Starting URL: https://book.spicejet.com/

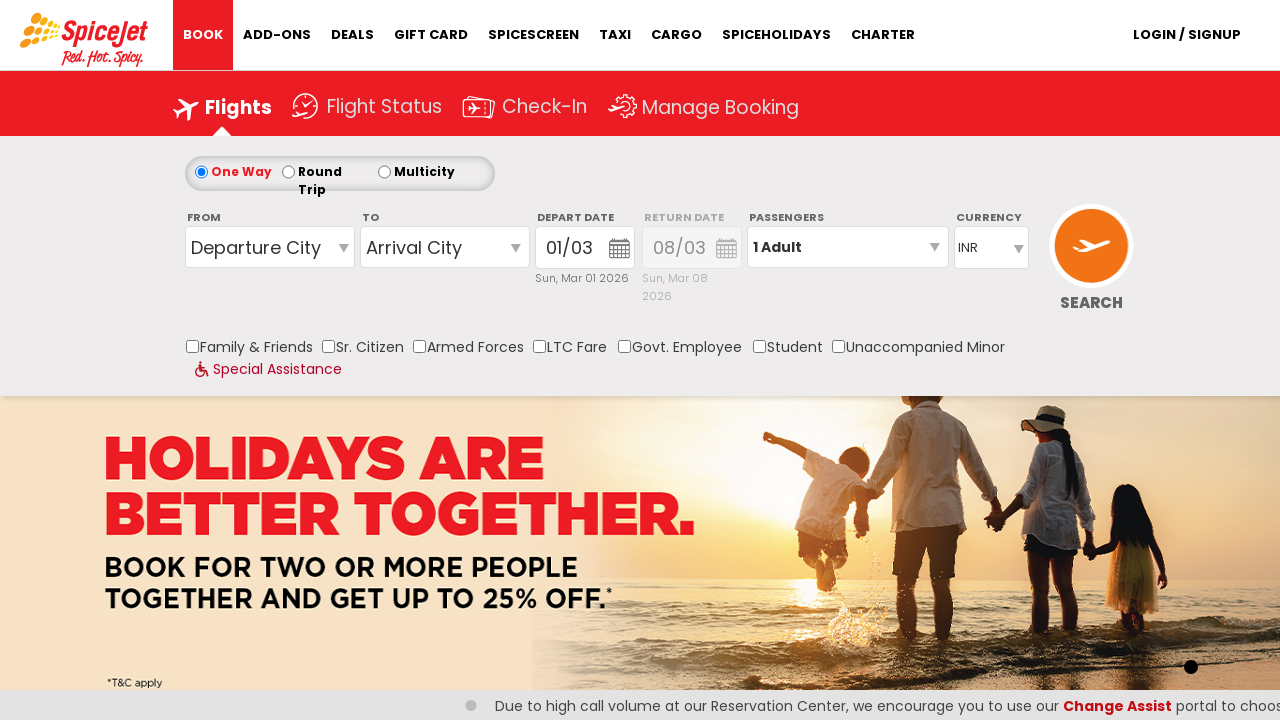

Selected SAR currency from dropdown on #ControlGroupSearchView_AvailabilitySearchInputSearchView_DropDownListCurrency
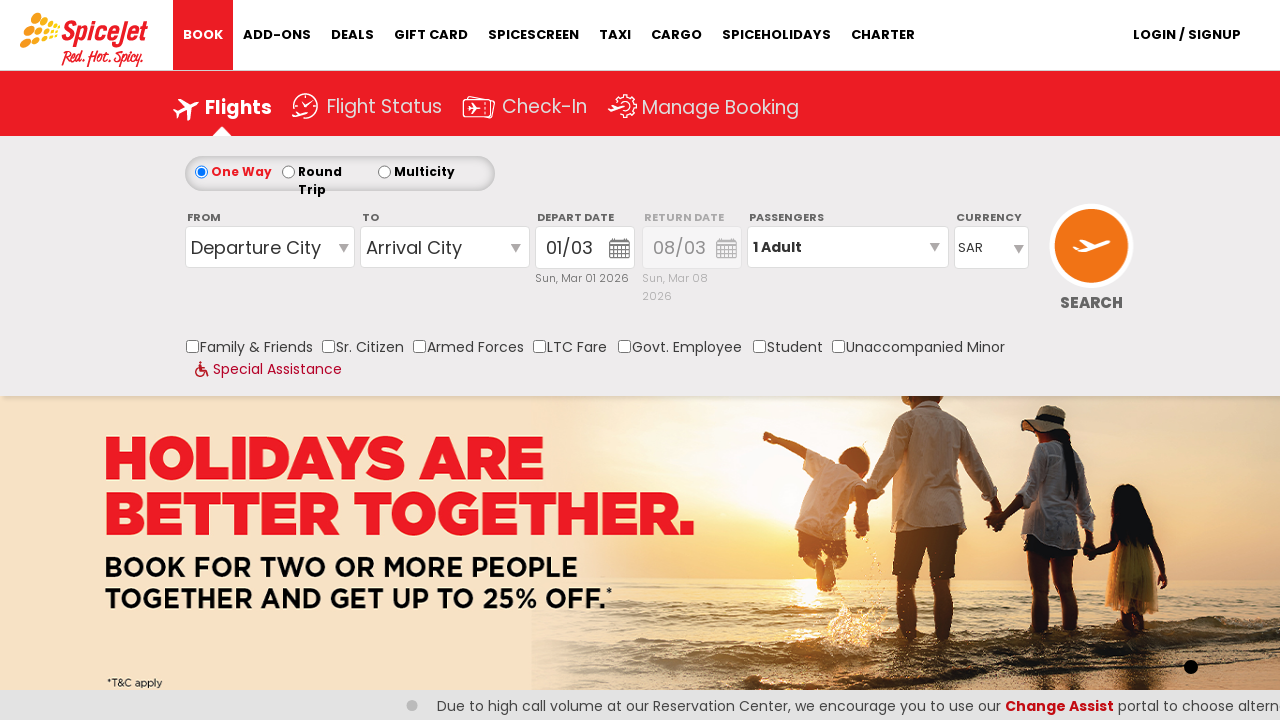

Clicked passenger info field to open passenger selection at (848, 247) on #divpaxinfo
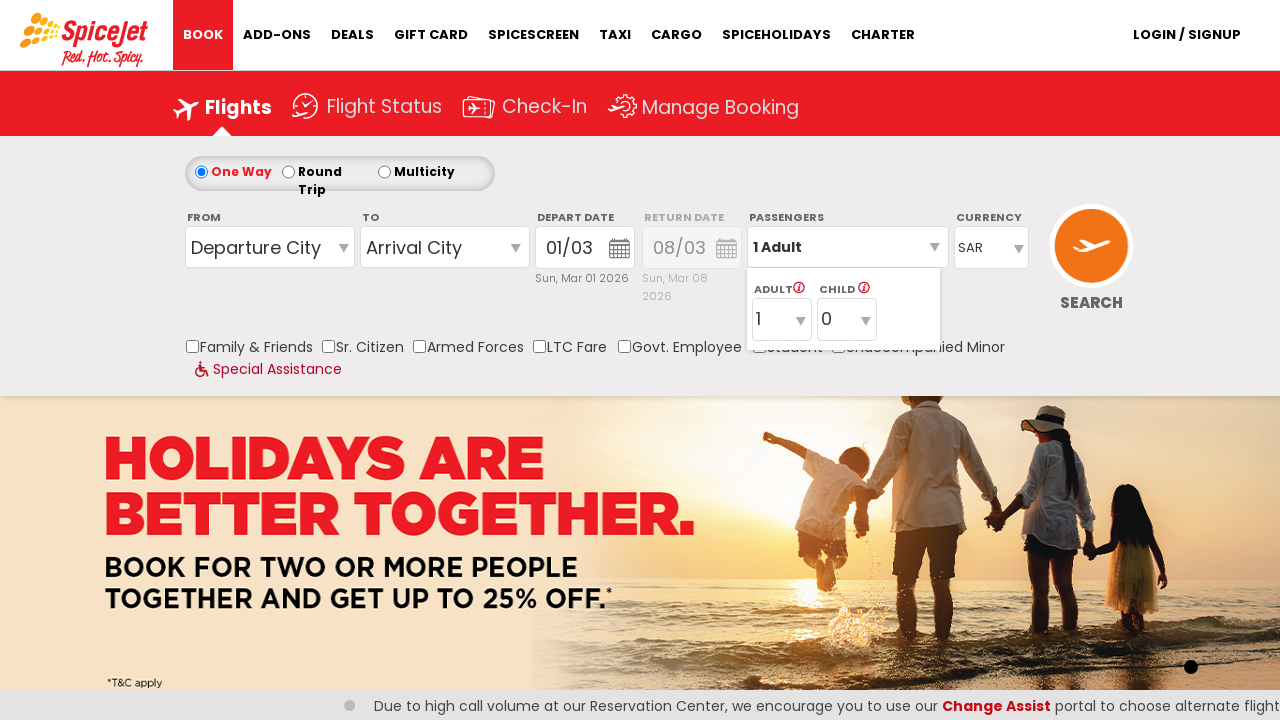

Selected 3 adults from dropdown on select[name='ControlGroupSearchView$AvailabilitySearchInputSearchView$DropDownLi
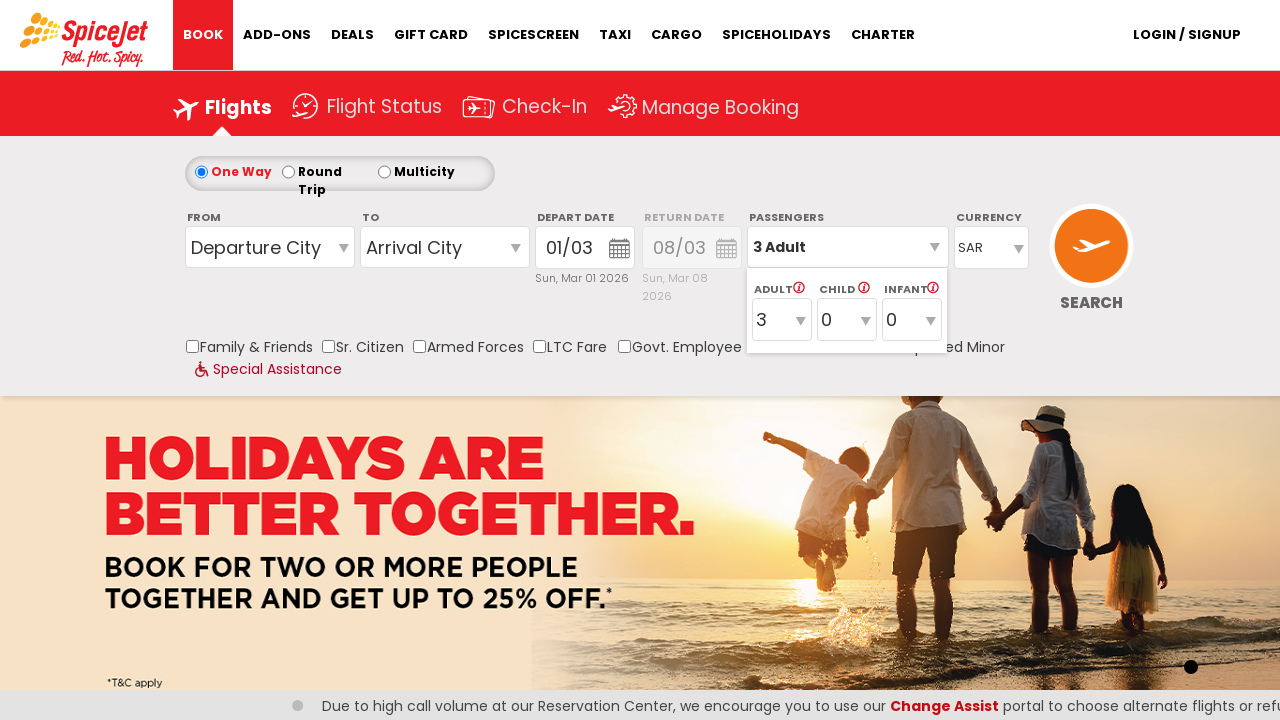

Selected 2 children from dropdown on #ControlGroupSearchView_AvailabilitySearchInputSearchView_DropDownListPassengerT
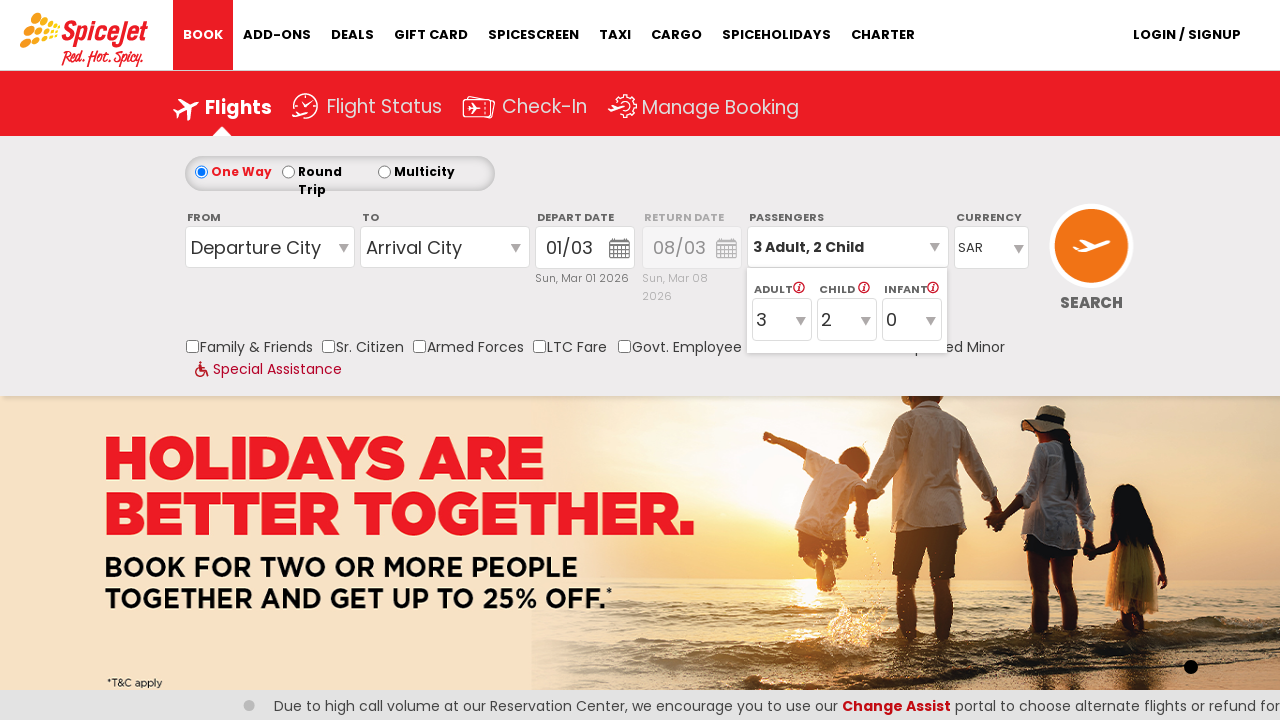

Selected 1 infant from dropdown on (//select[contains(@class,'wMed1s')])[3]
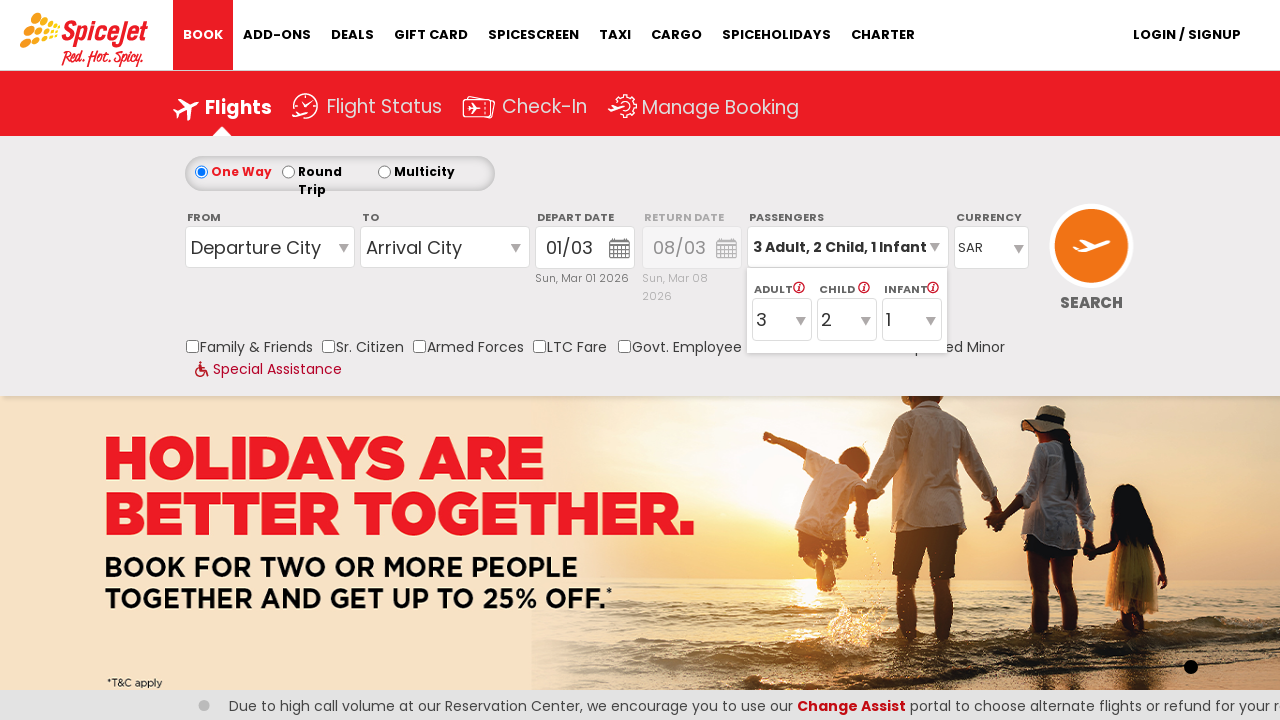

Clicked passenger info field to close passenger selection at (848, 247) on #divpaxinfo
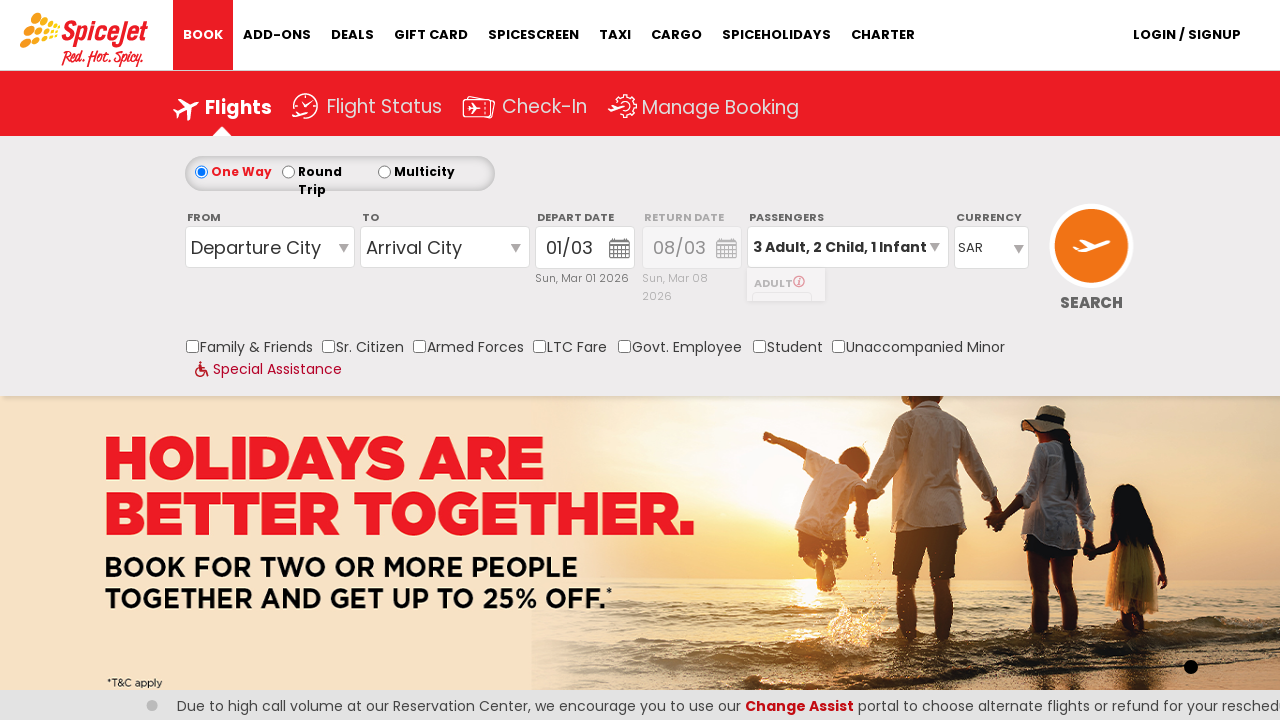

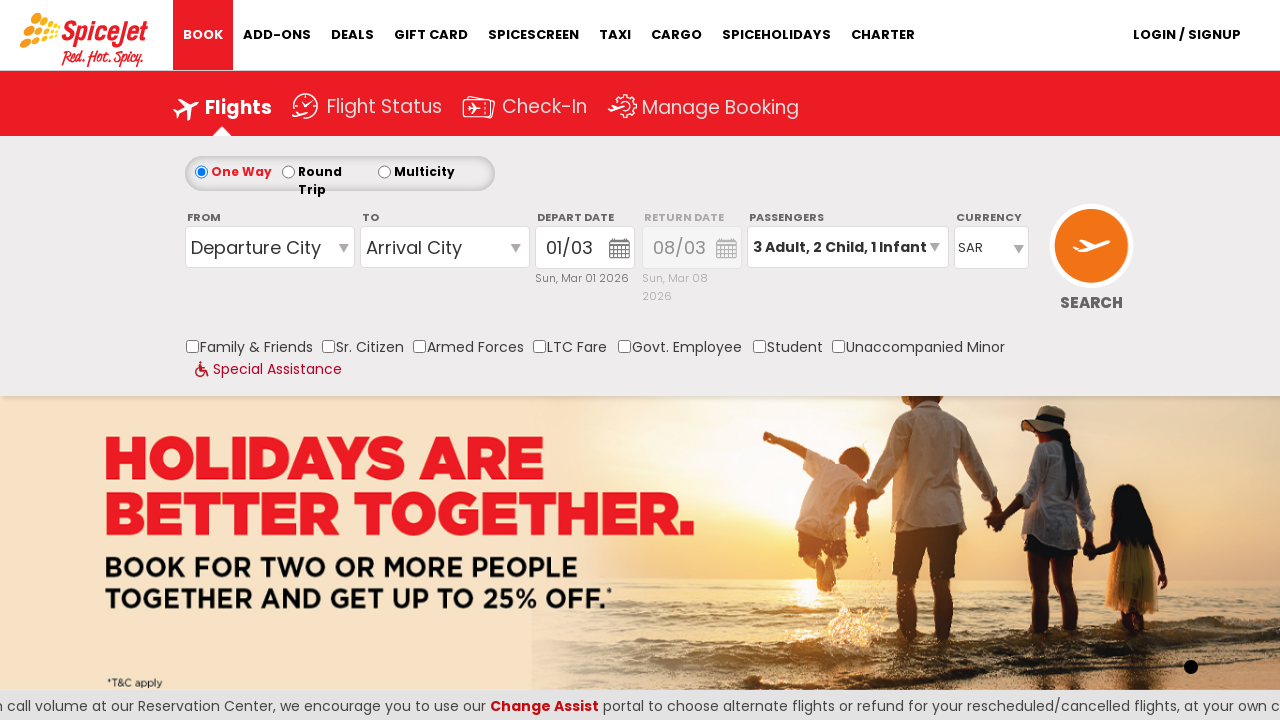